Tests revert draggable functionality where the dragged element reverts to its original position after being dropped.

Starting URL: https://demoqa.com/droppable

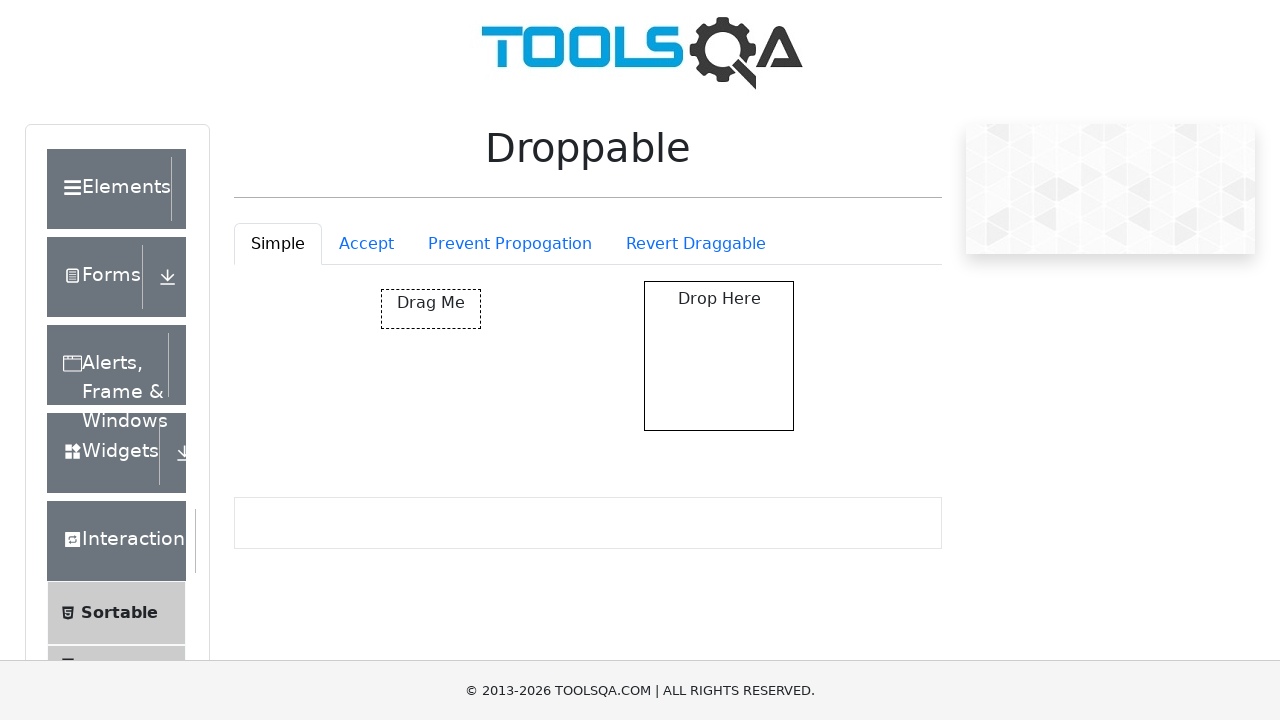

Clicked Revert Draggable tab at (696, 244) on #droppableExample-tab-revertable
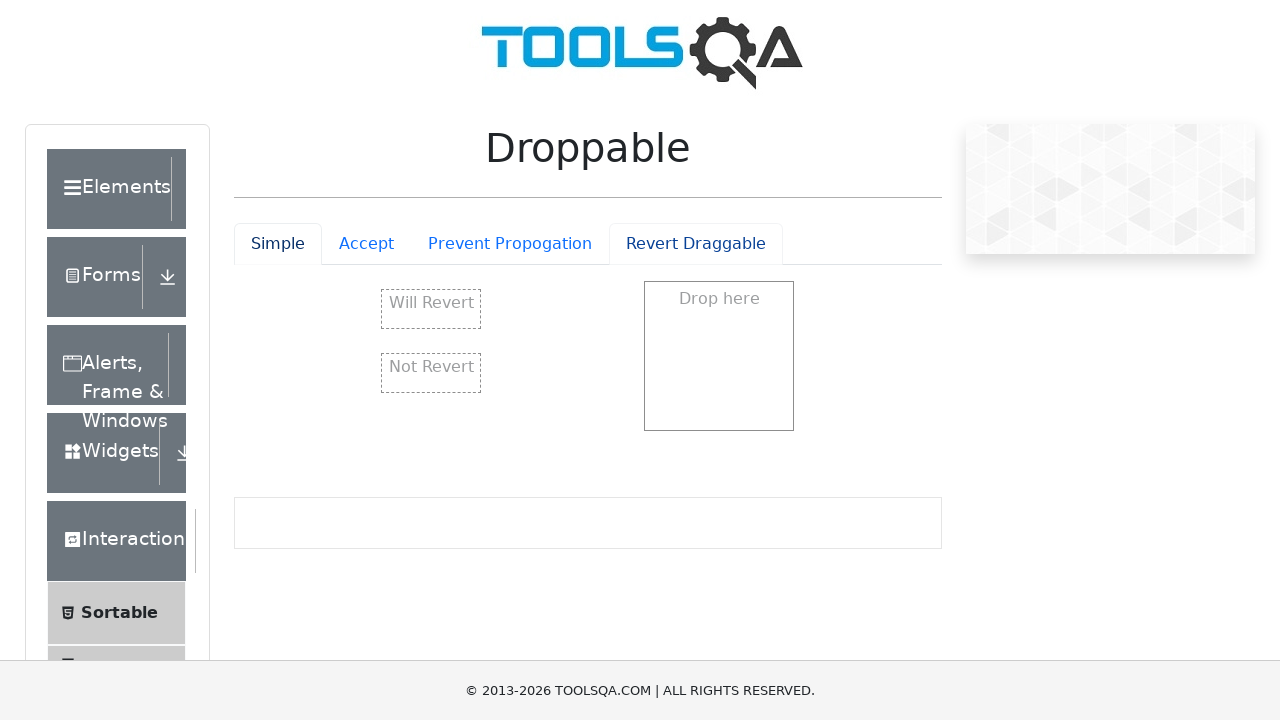

Dragged 'Will Revert' element to drop target at (719, 356)
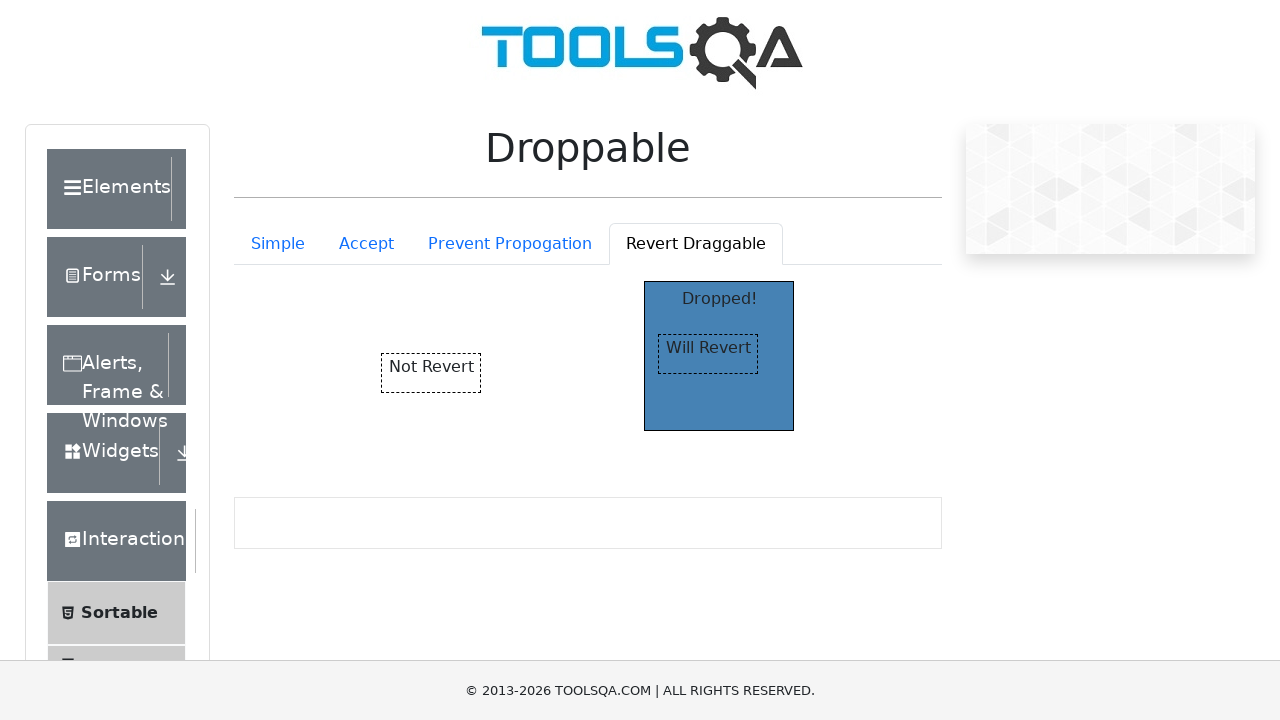

Verified drop target displays 'Dropped!' message
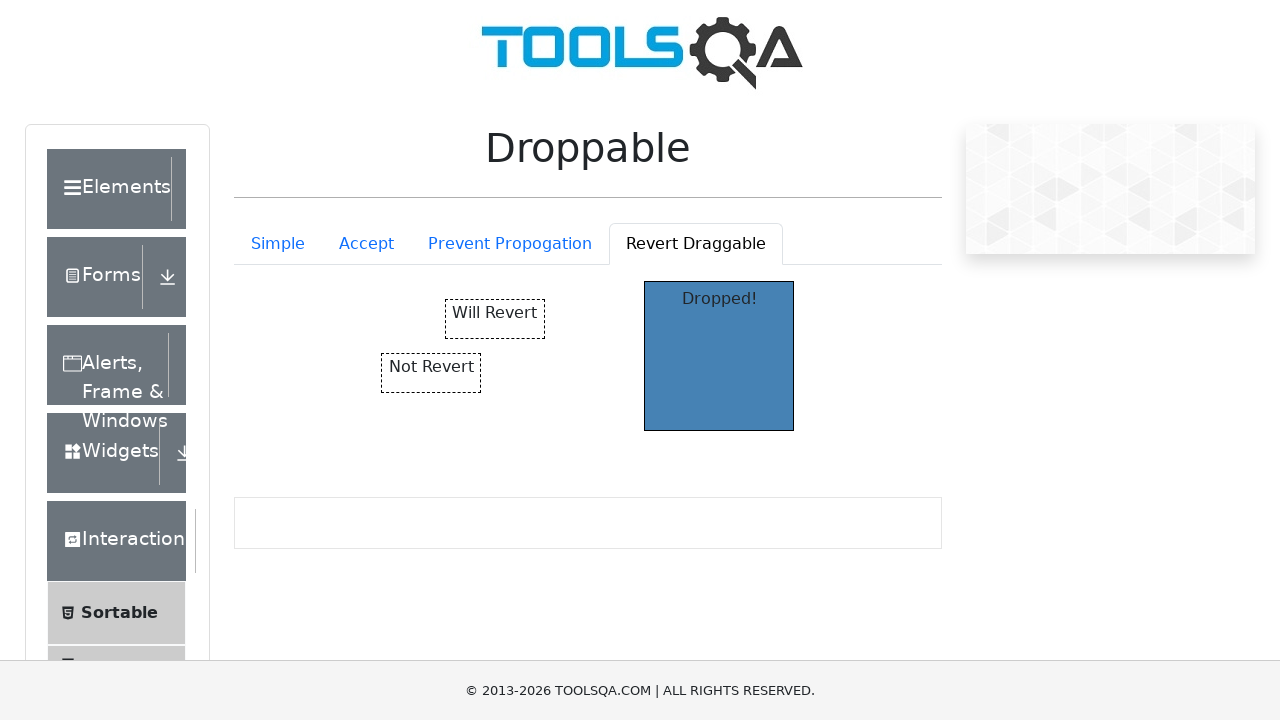

Waited 500ms for revert animation to complete
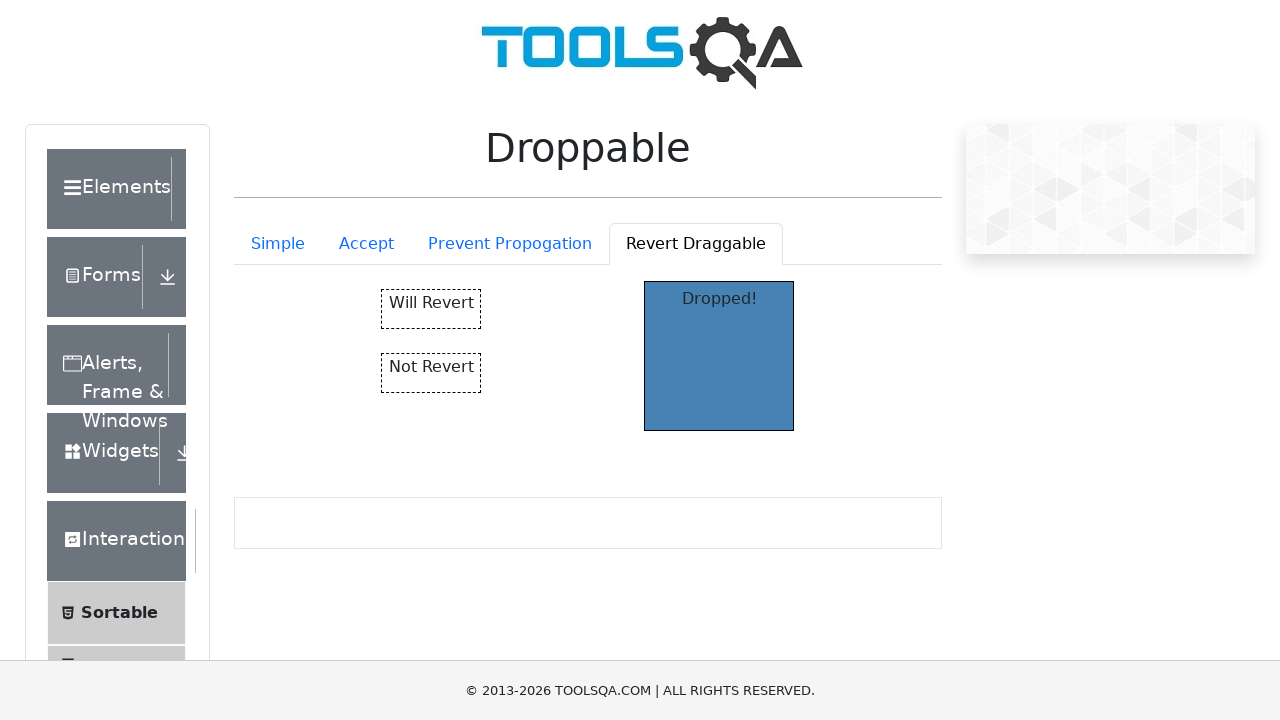

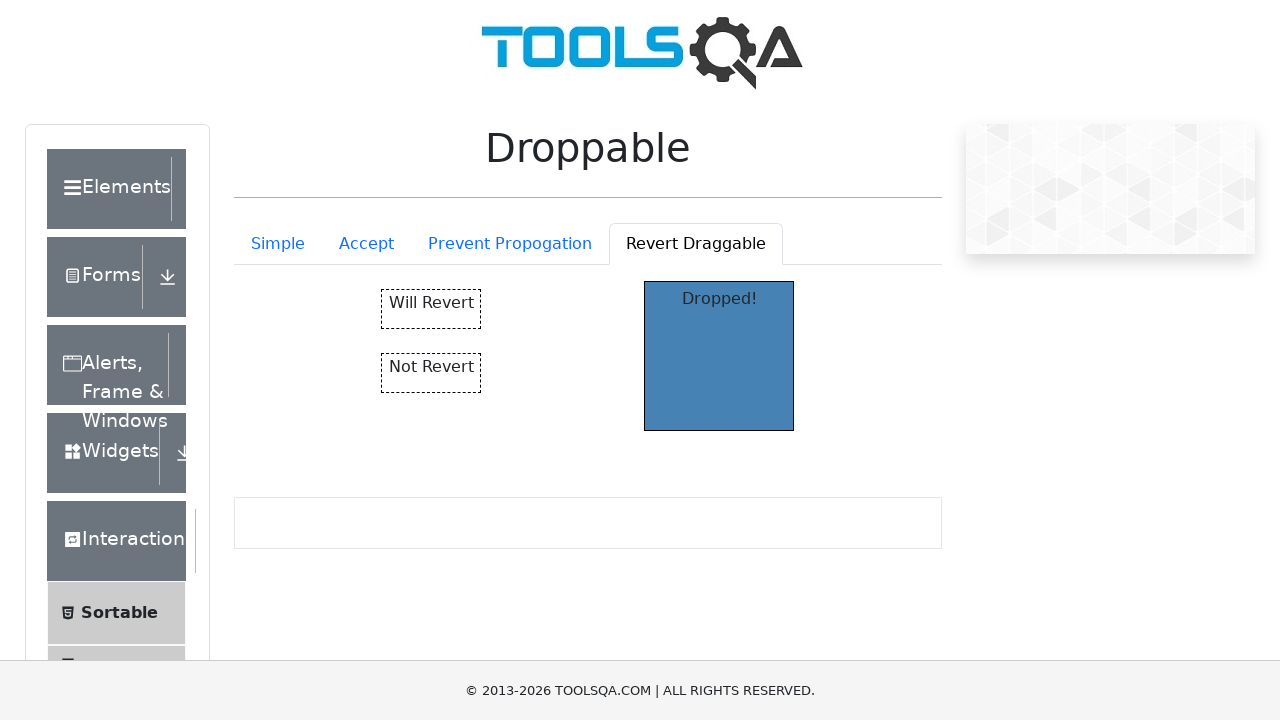